Tests web form by entering text in the text box and clicking submit button, then verifying success message

Starting URL: https://www.selenium.dev/selenium/web/web-form.html

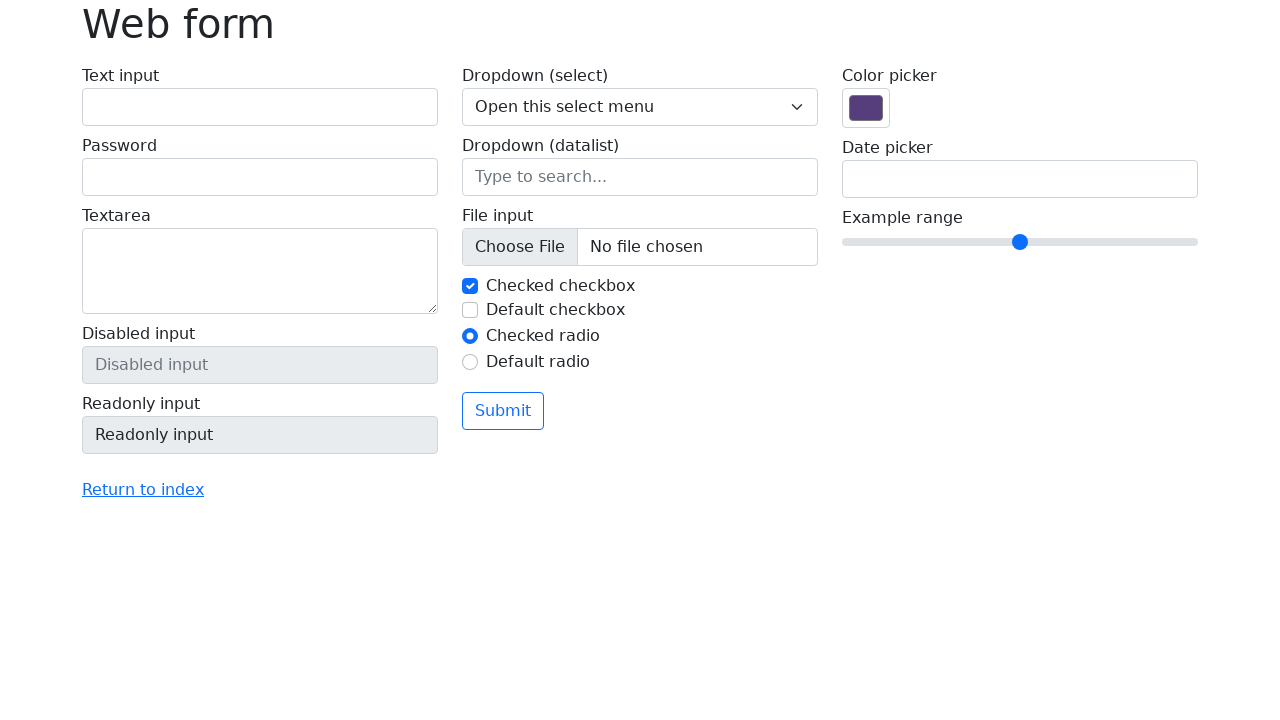

Filled text box with 'Selenium' on input[name='my-text']
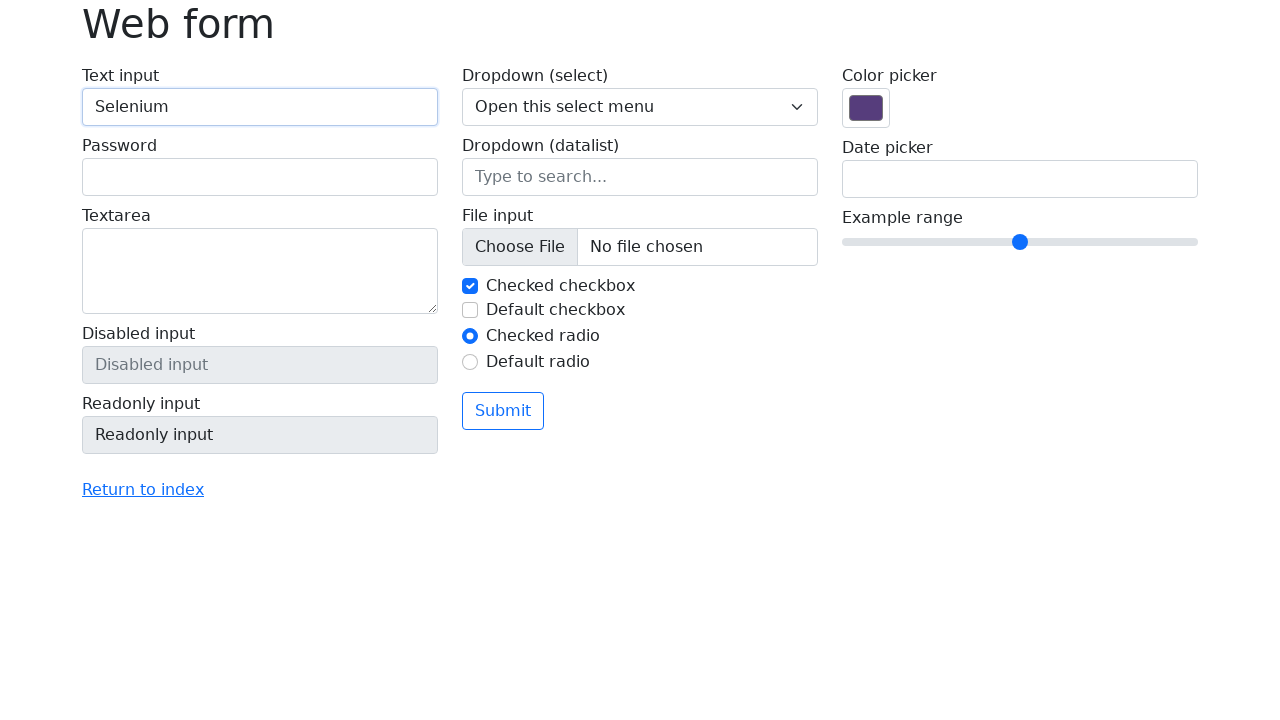

Clicked submit button at (503, 411) on button
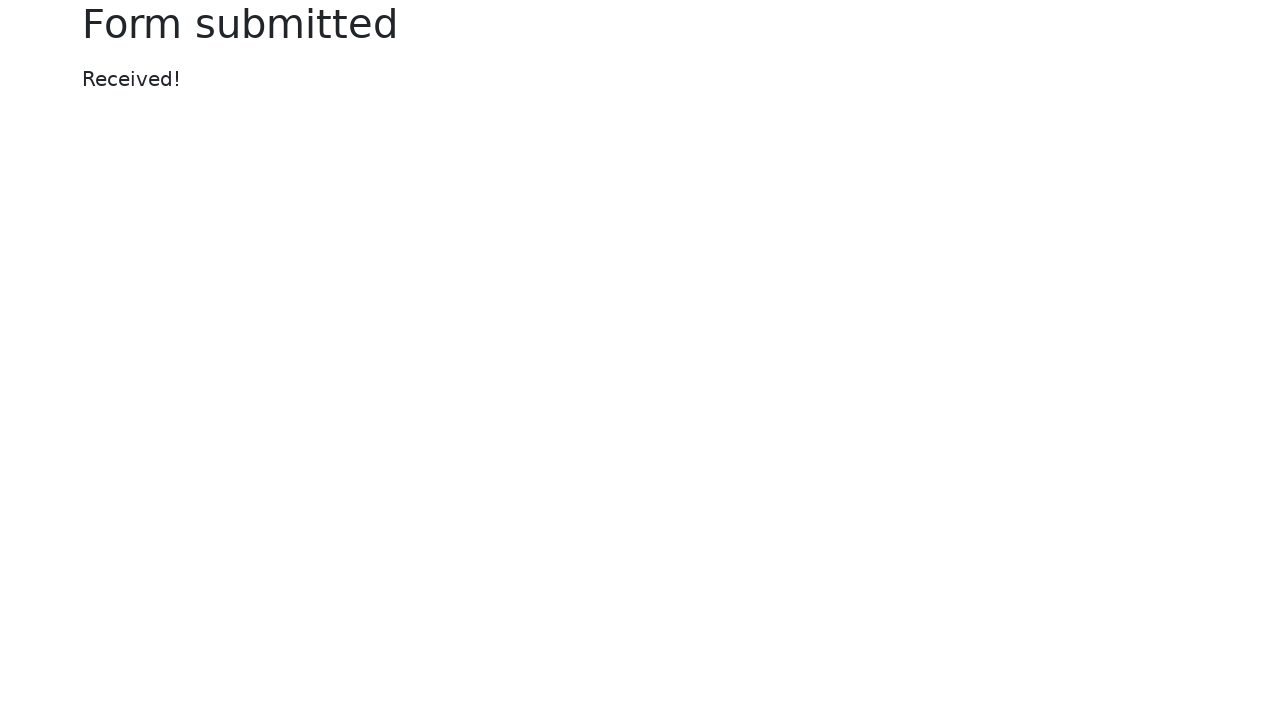

Success message appeared
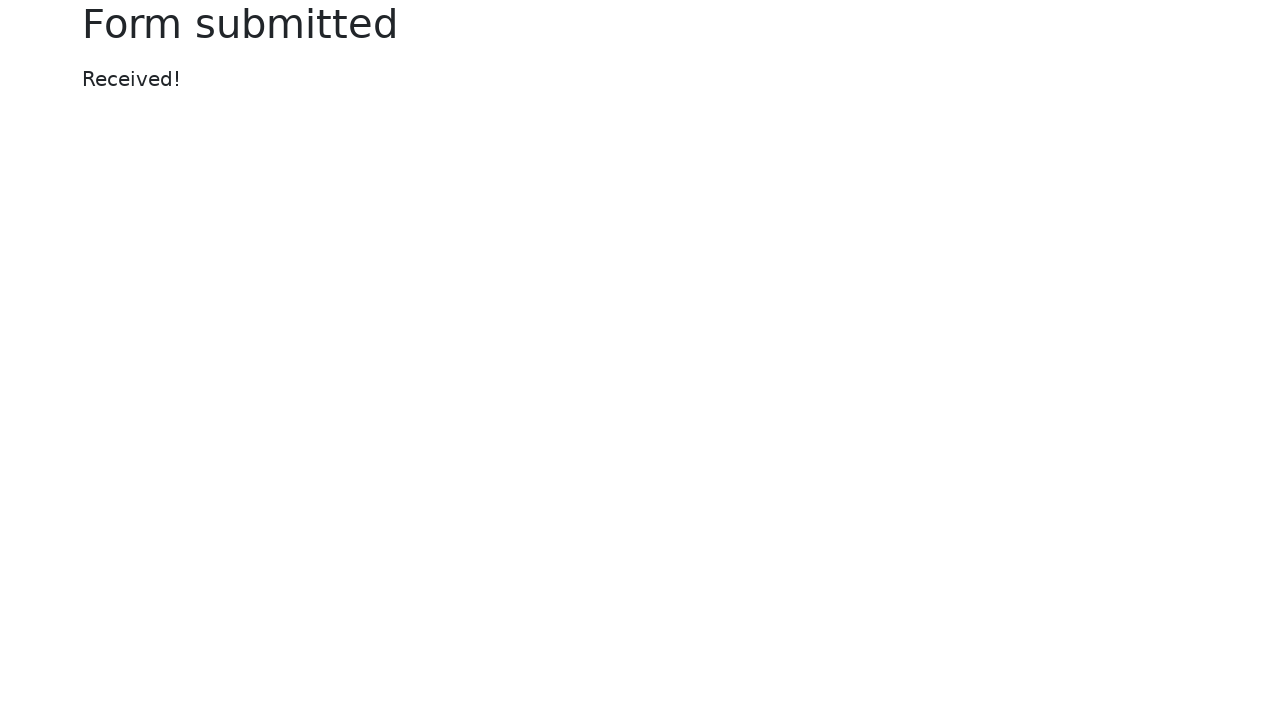

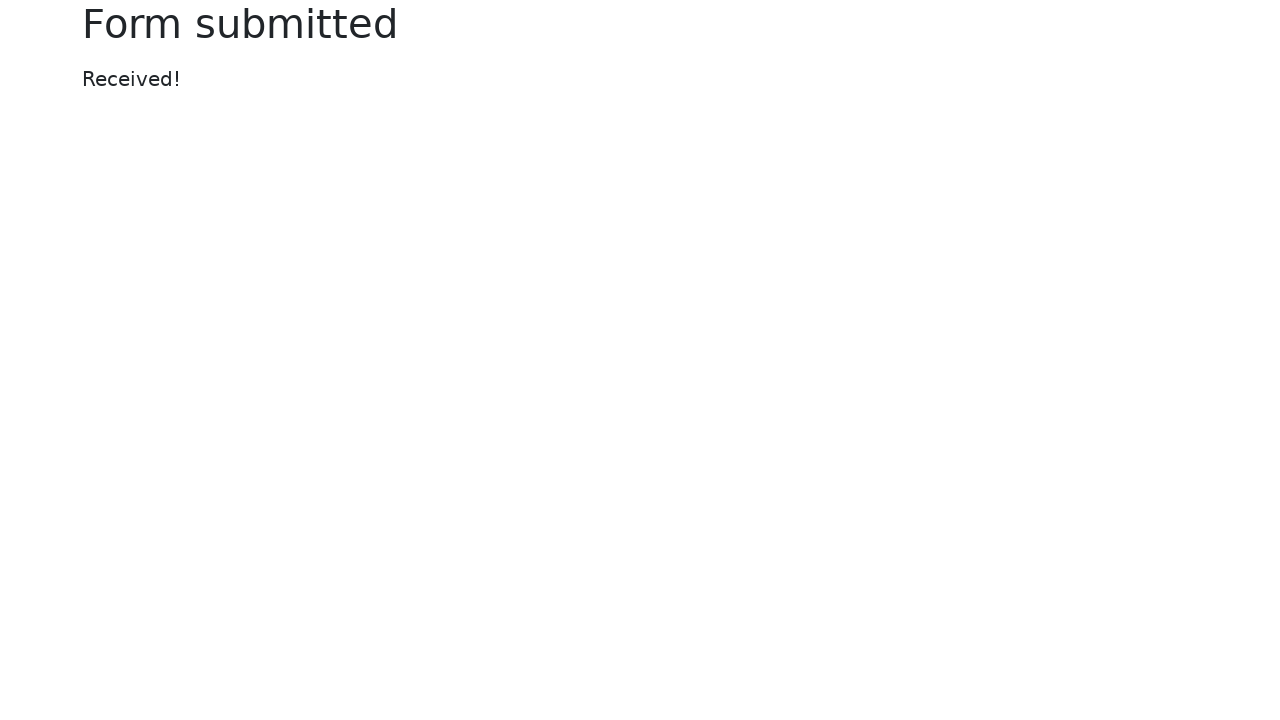